Tests e-commerce functionality by adding multiple items to cart, applying a promo code, and proceeding through checkout

Starting URL: https://rahulshettyacademy.com/seleniumPractise/#/

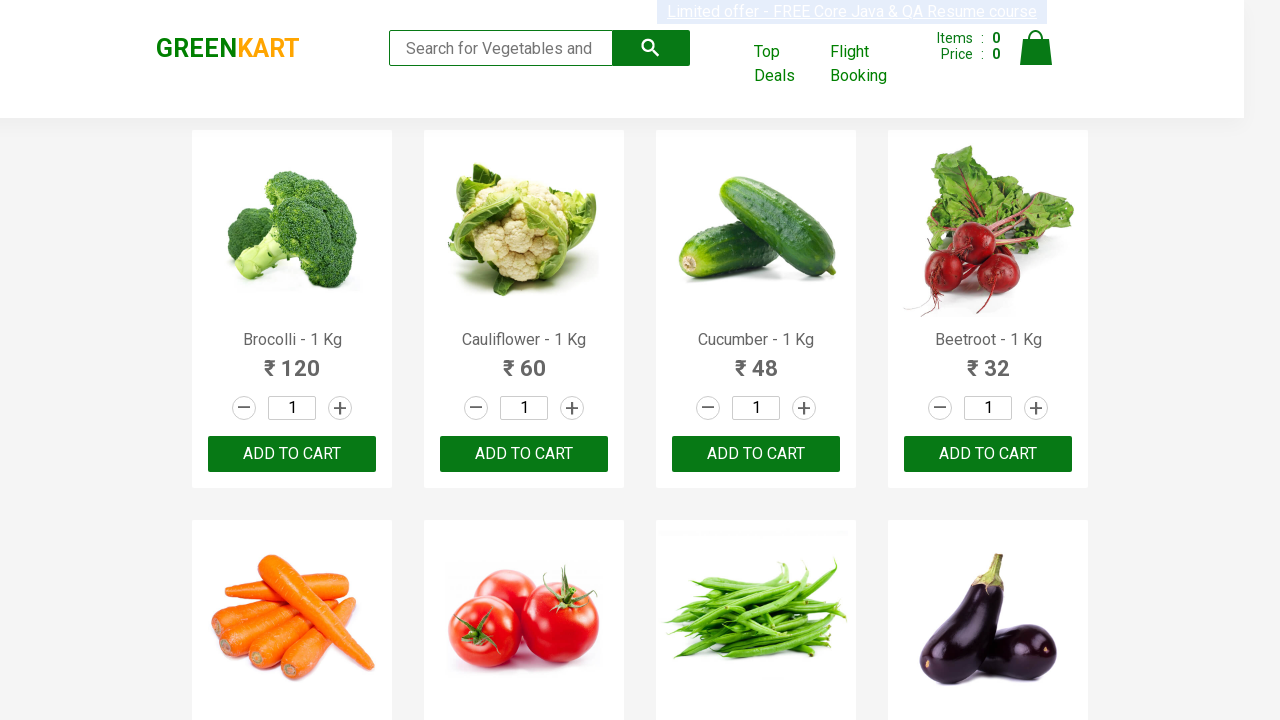

Retrieved all product elements from the page
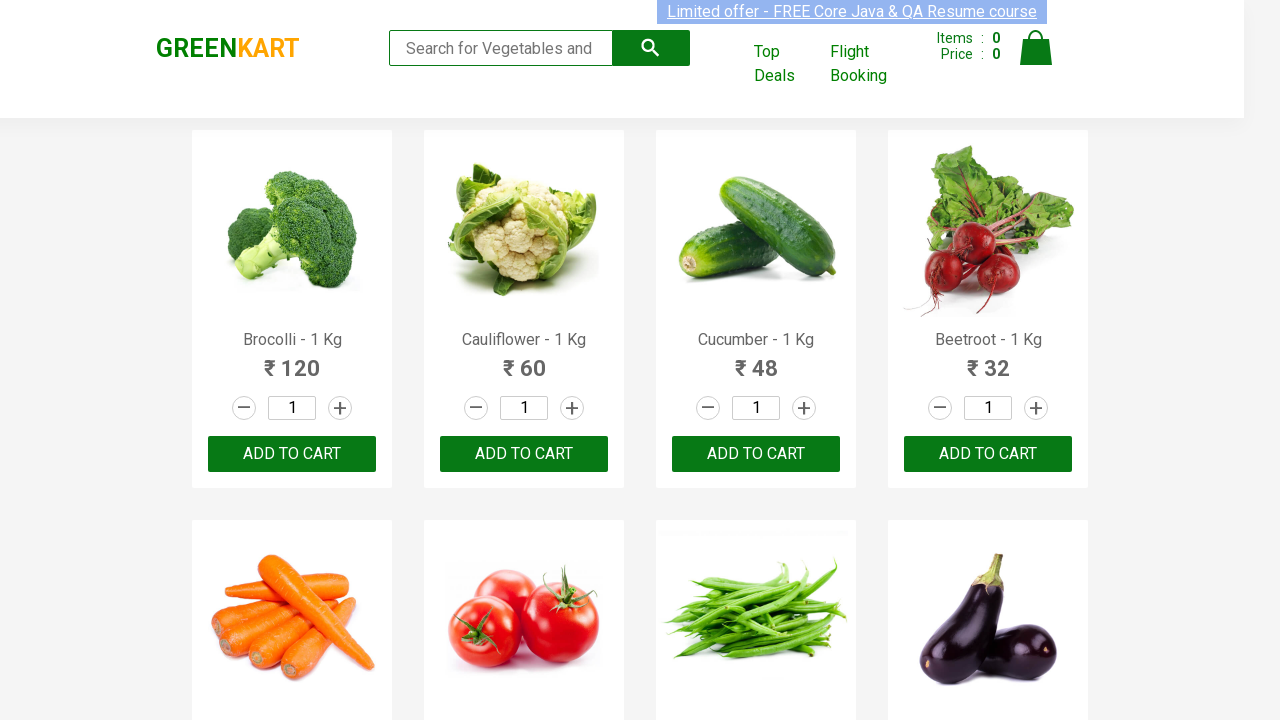

Retrieved product text: Brocolli - 1 Kg
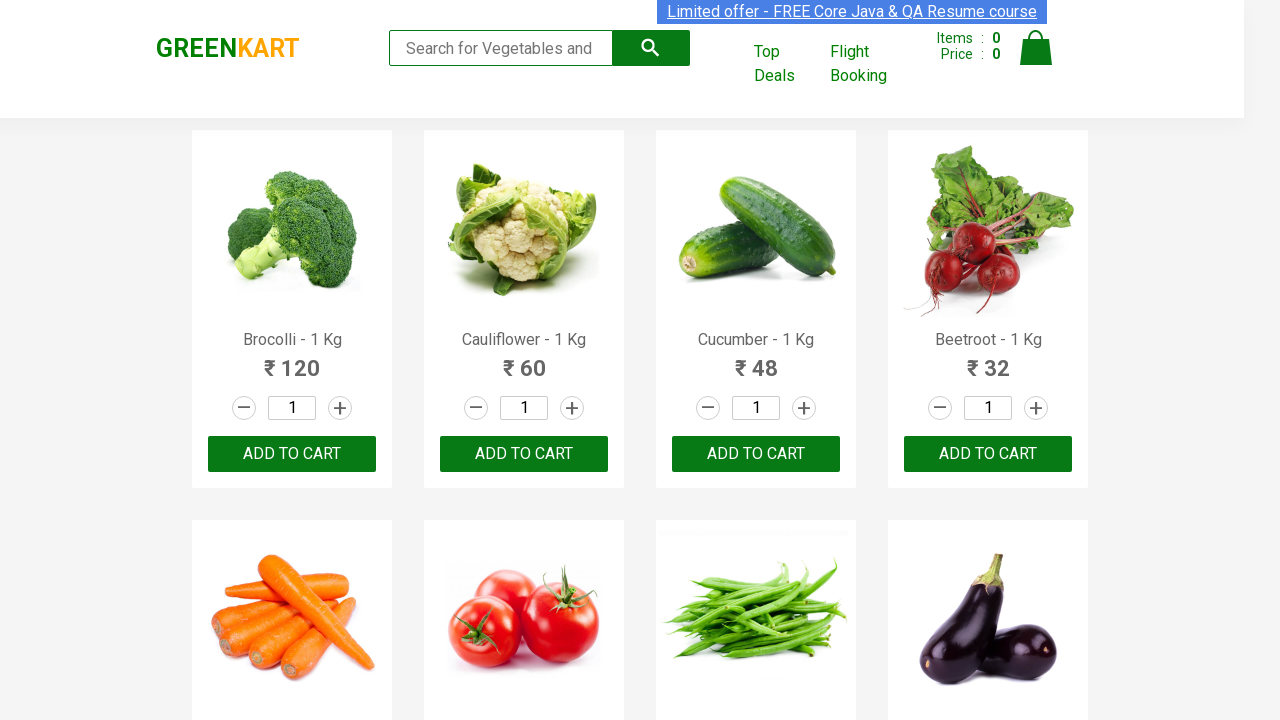

Retrieved product text: Cauliflower - 1 Kg
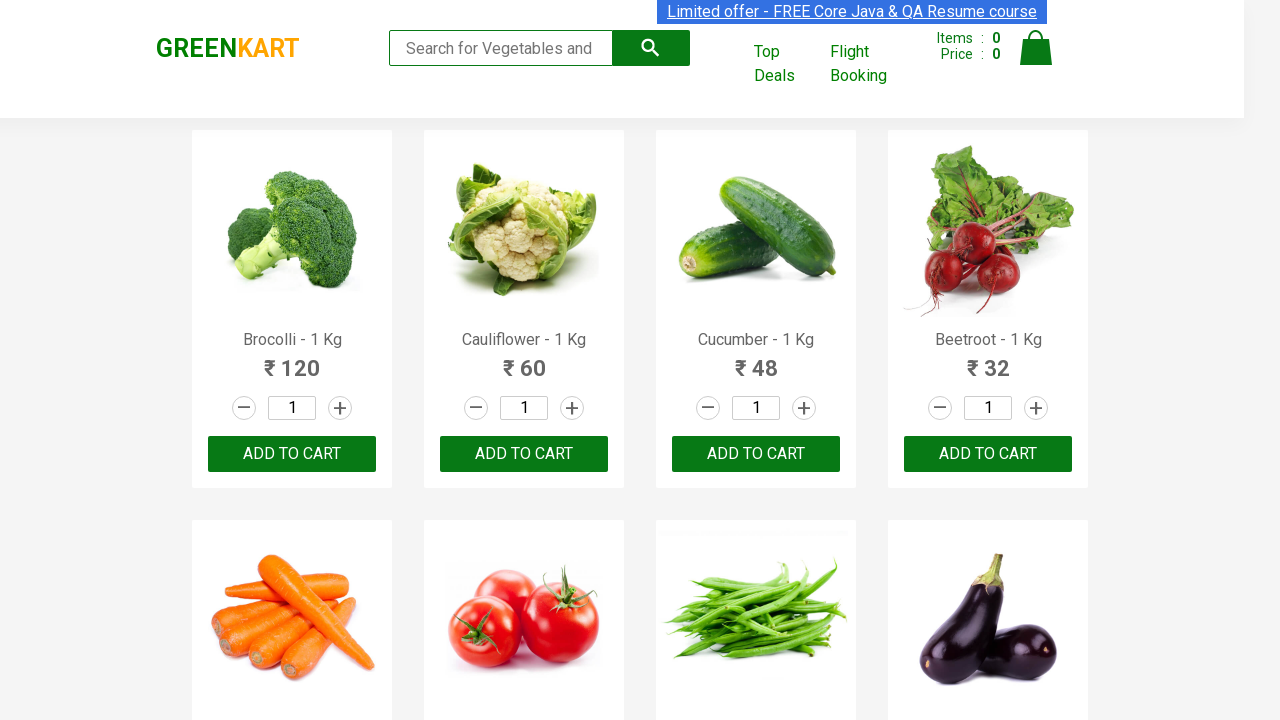

Retrieved product text: Cucumber - 1 Kg
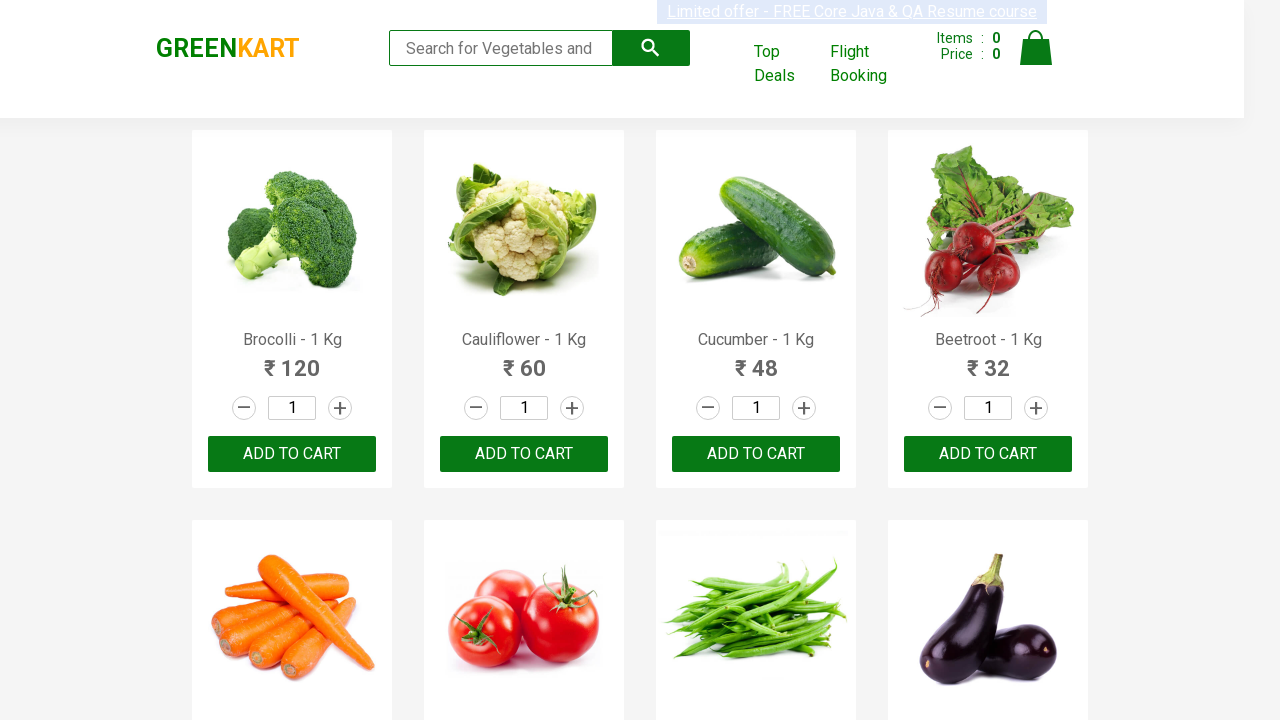

Added 'Cucumber' to cart at (756, 454) on div.product-action > button >> nth=2
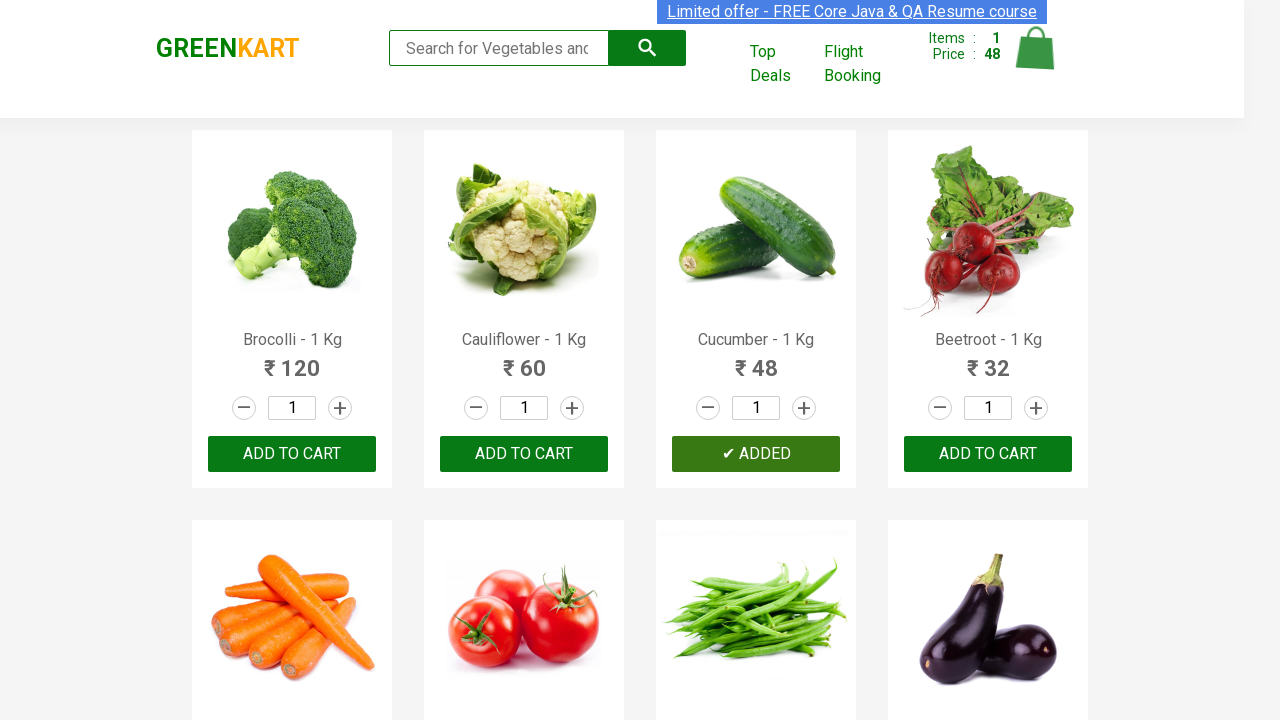

Retrieved product text: Beetroot - 1 Kg
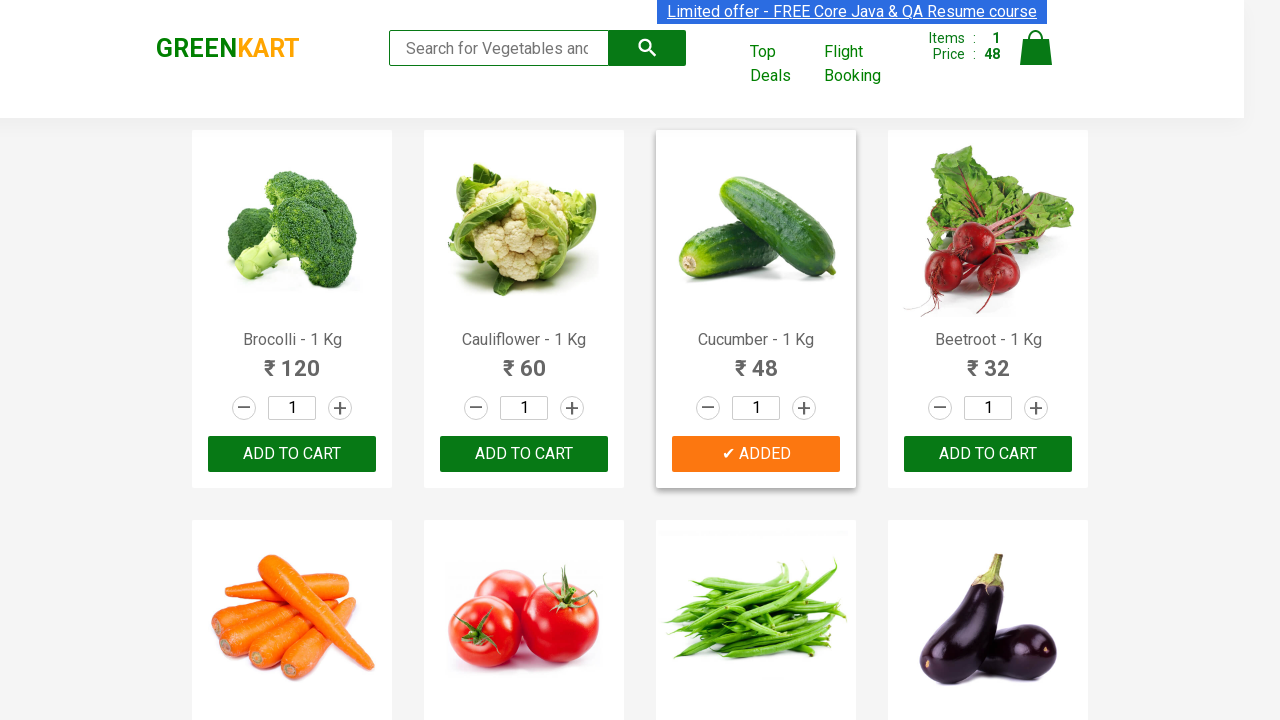

Retrieved product text: Carrot - 1 Kg
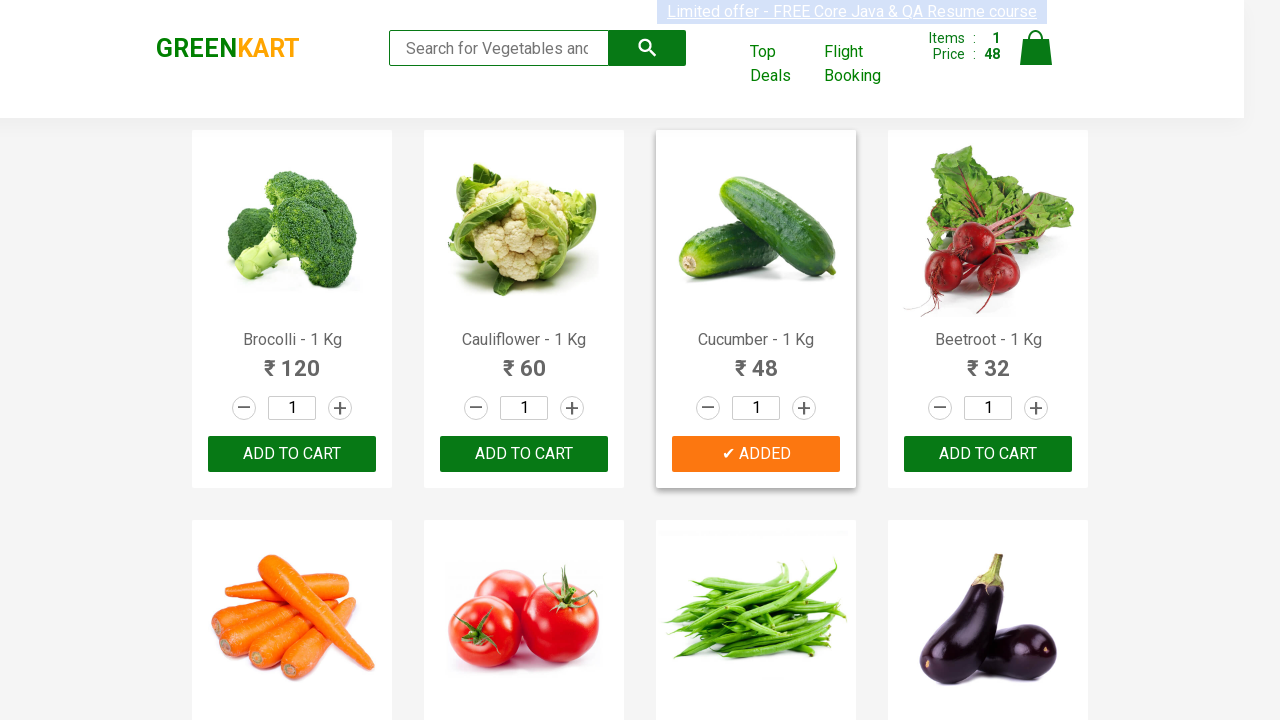

Retrieved product text: Tomato - 1 Kg
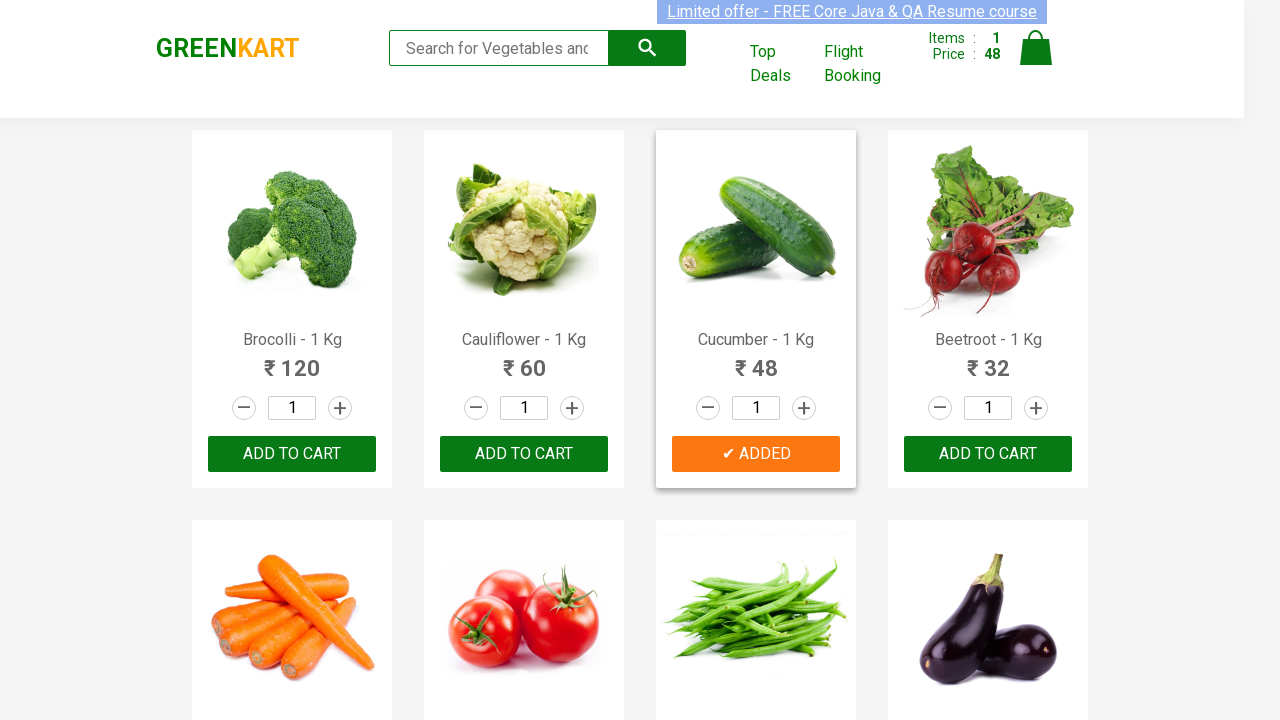

Added 'Tomato' to cart at (524, 360) on div.product-action > button >> nth=5
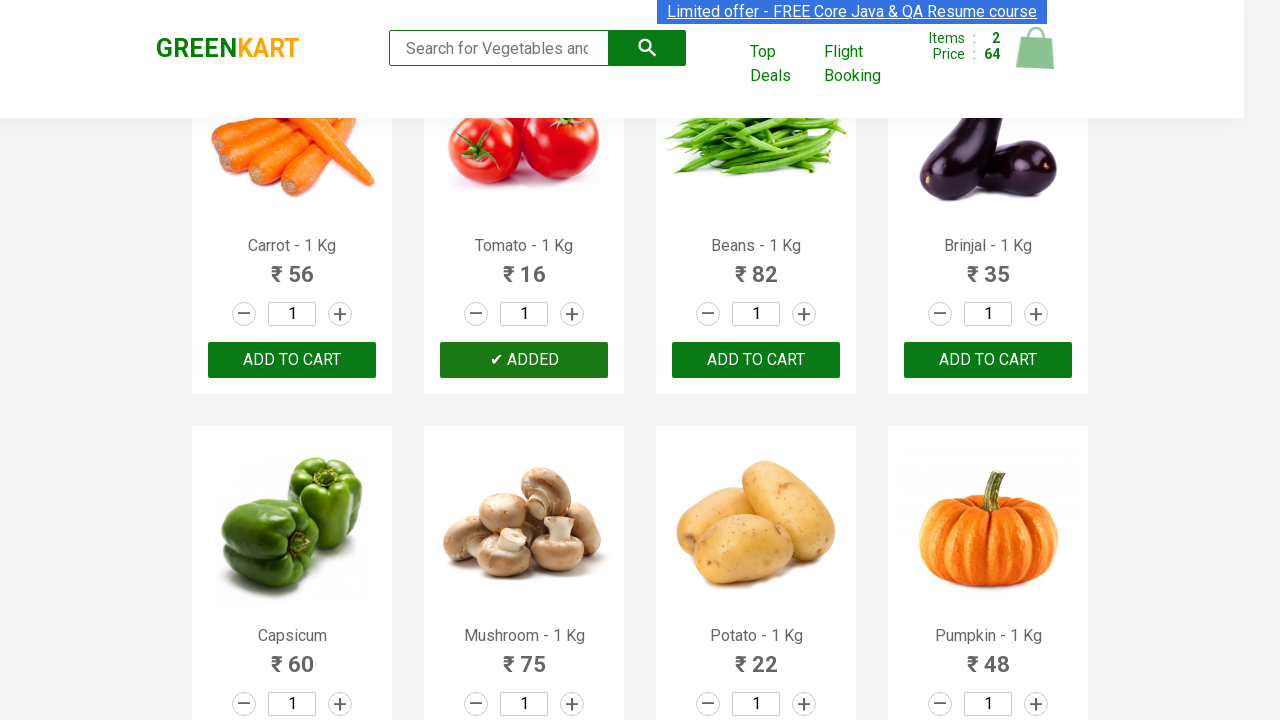

Retrieved product text: Beans - 1 Kg
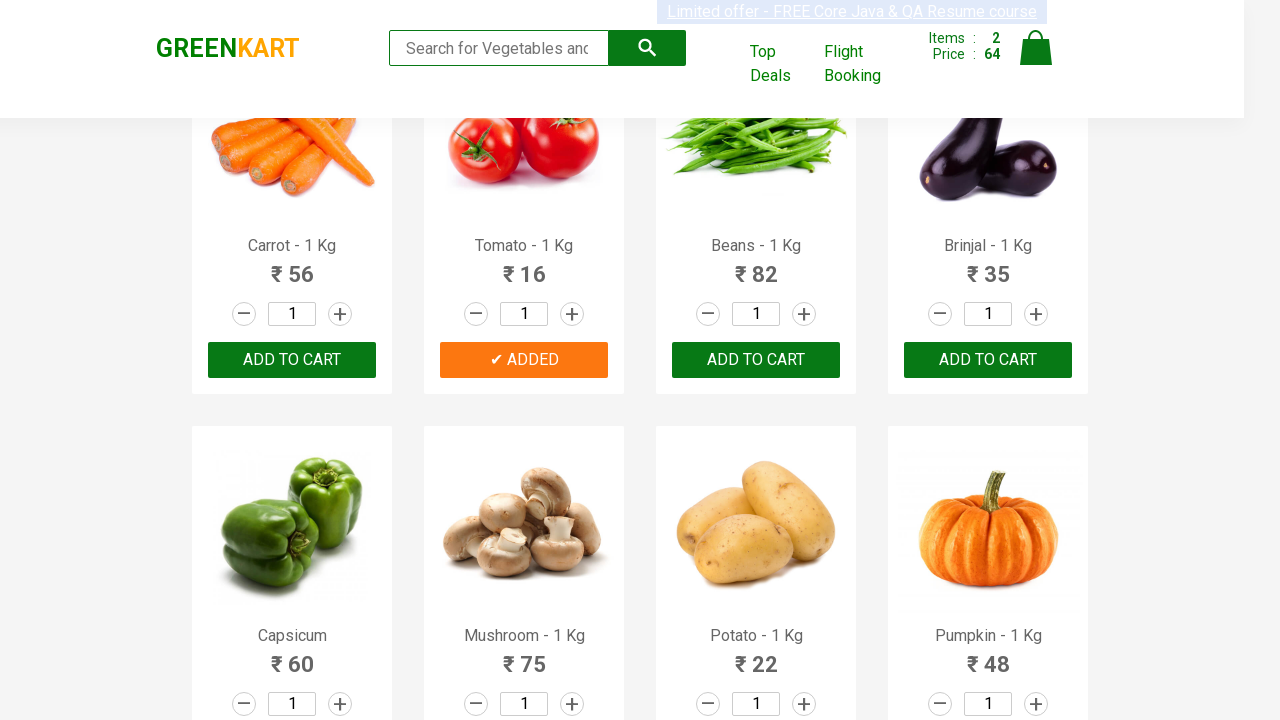

Added 'Beans' to cart at (756, 360) on div.product-action > button >> nth=6
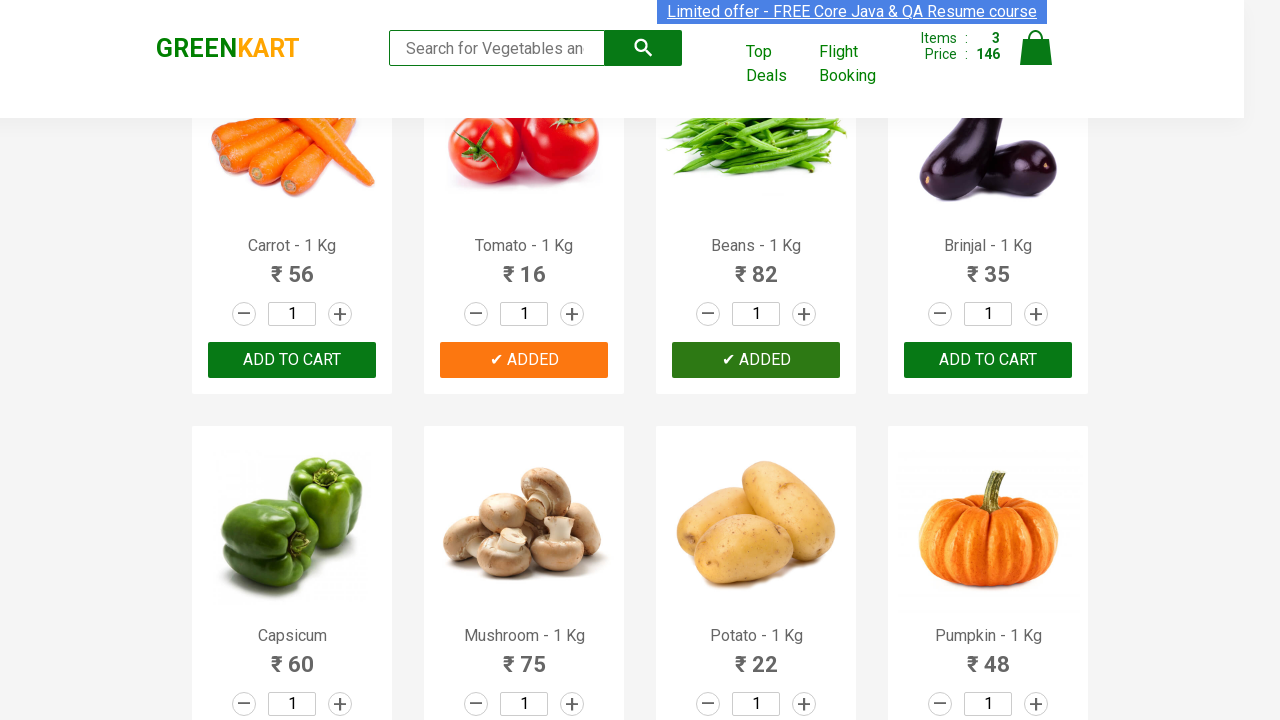

Retrieved product text: Brinjal - 1 Kg
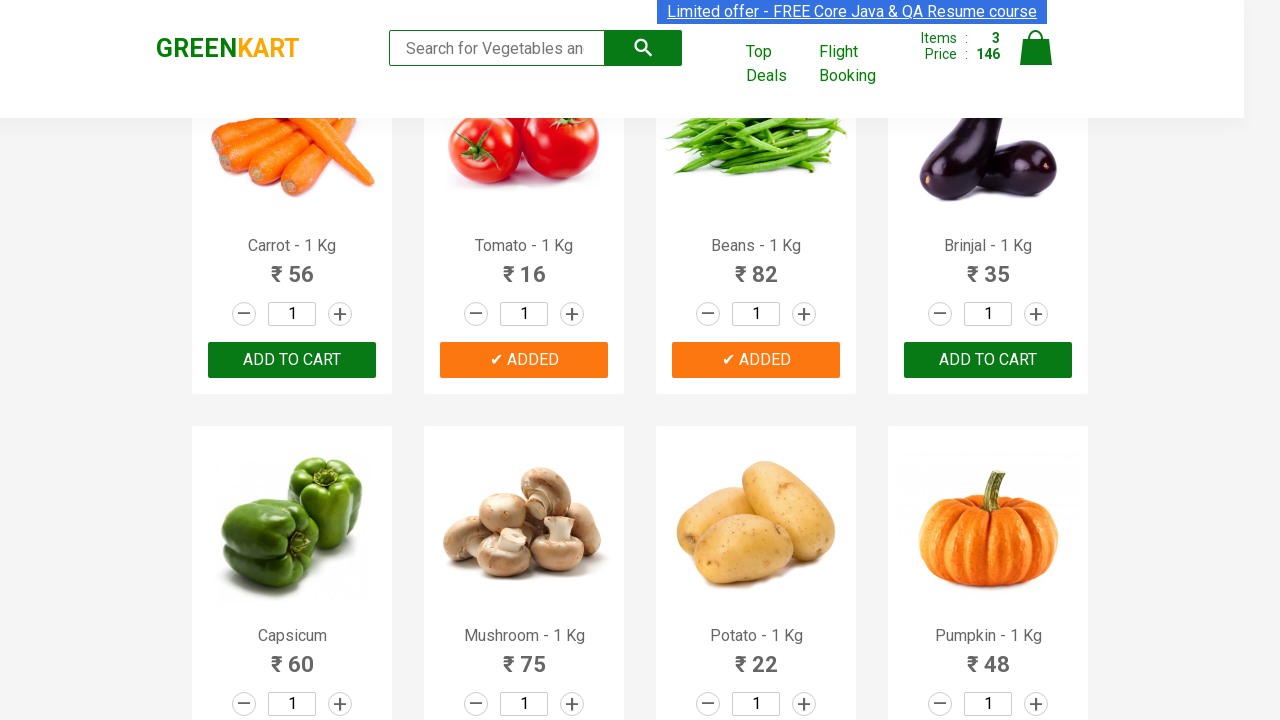

Retrieved product text: Capsicum
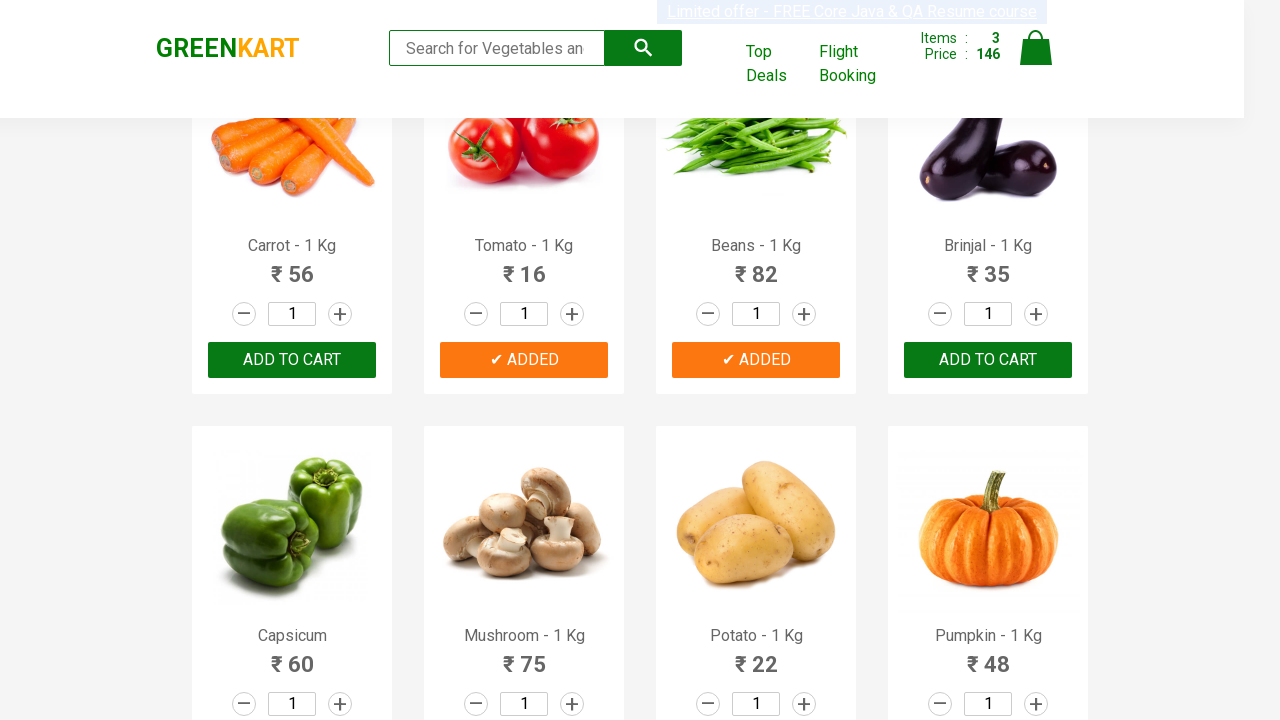

Retrieved product text: Mushroom - 1 Kg
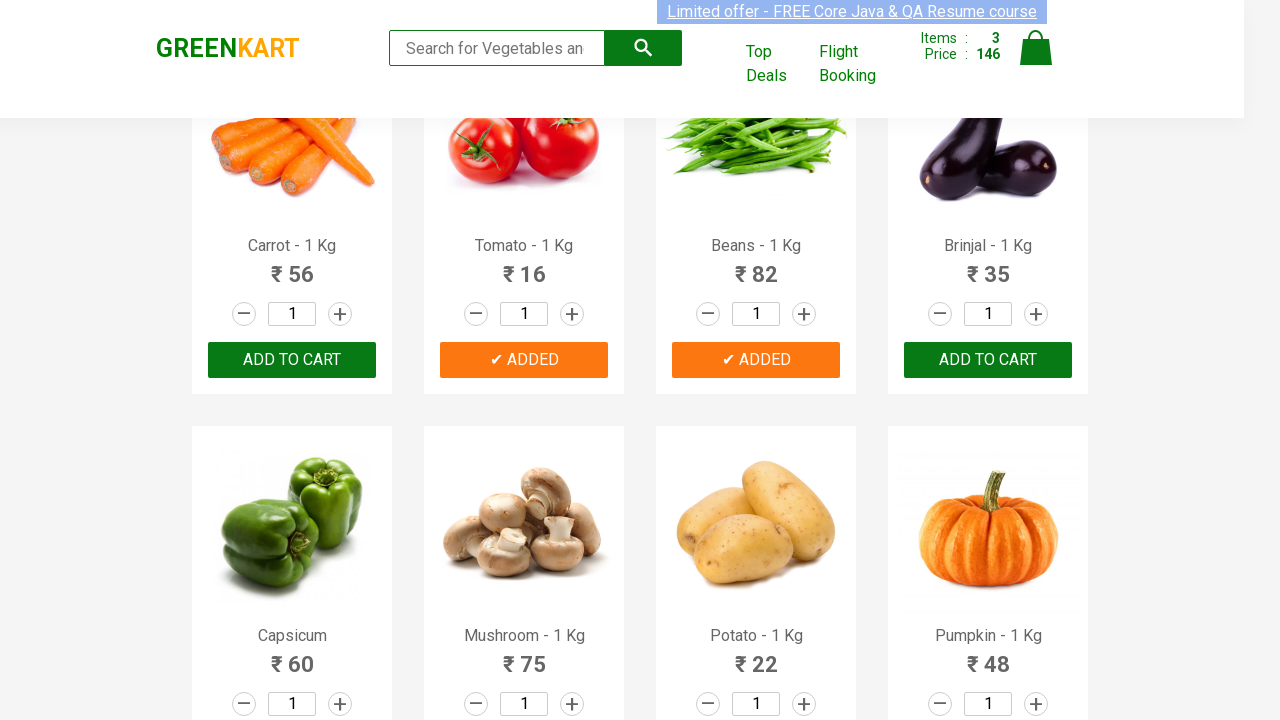

Retrieved product text: Potato - 1 Kg
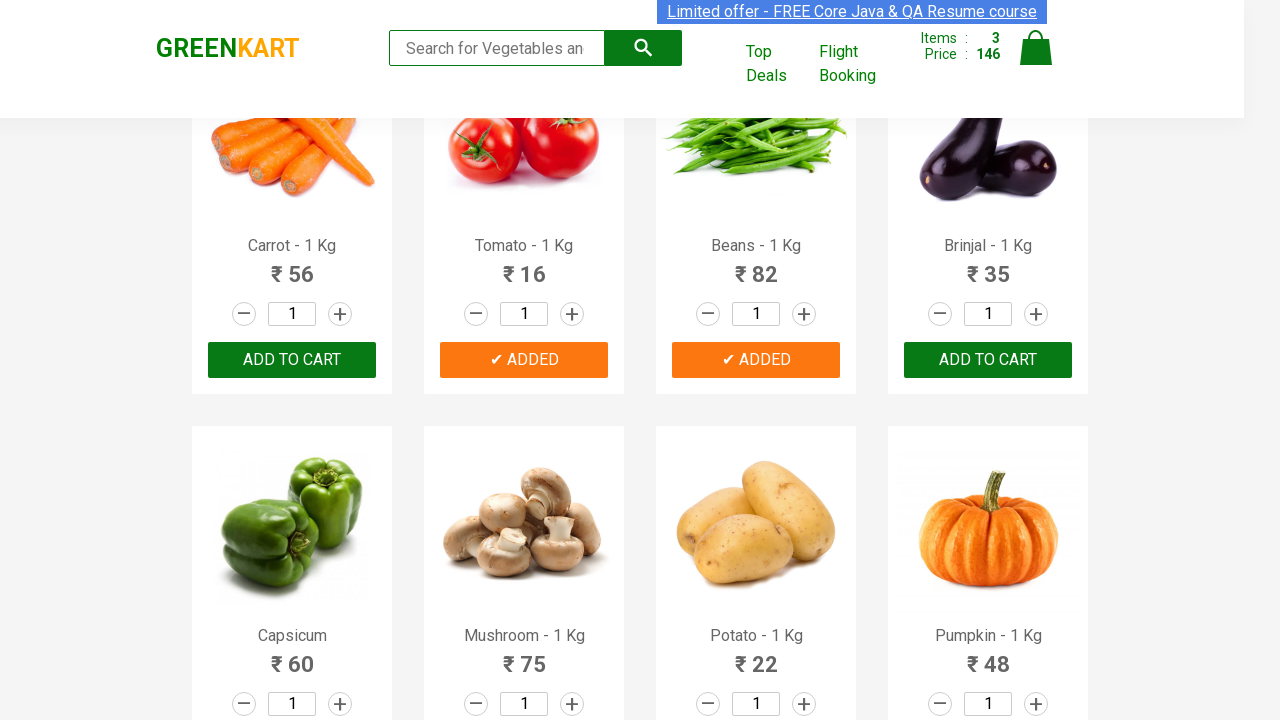

Retrieved product text: Pumpkin - 1 Kg
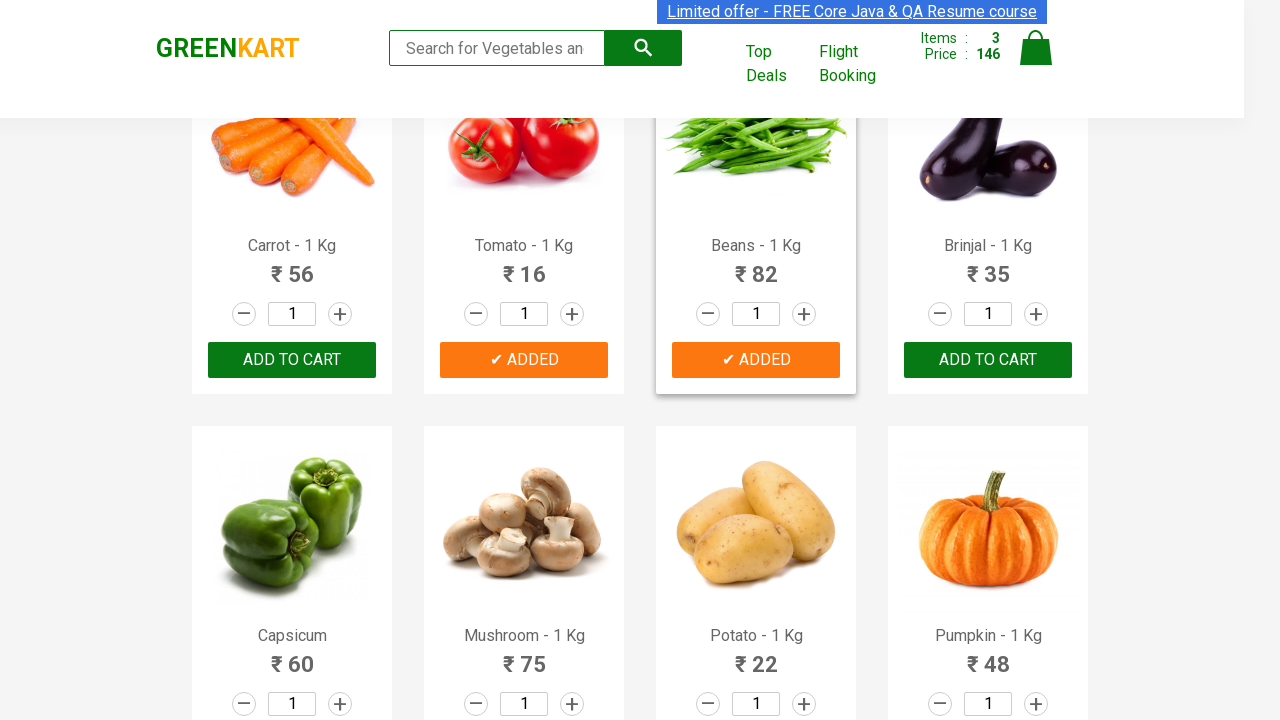

Retrieved product text: Corn - 1 Kg
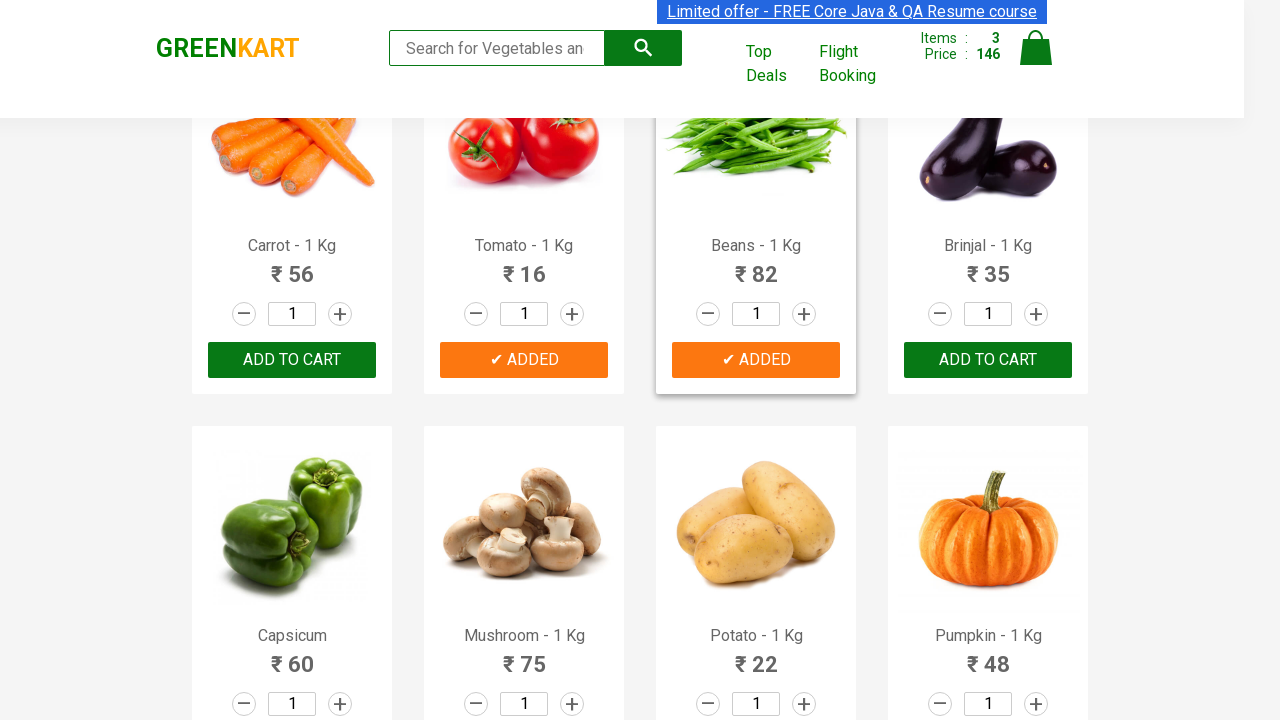

Retrieved product text: Onion - 1 Kg
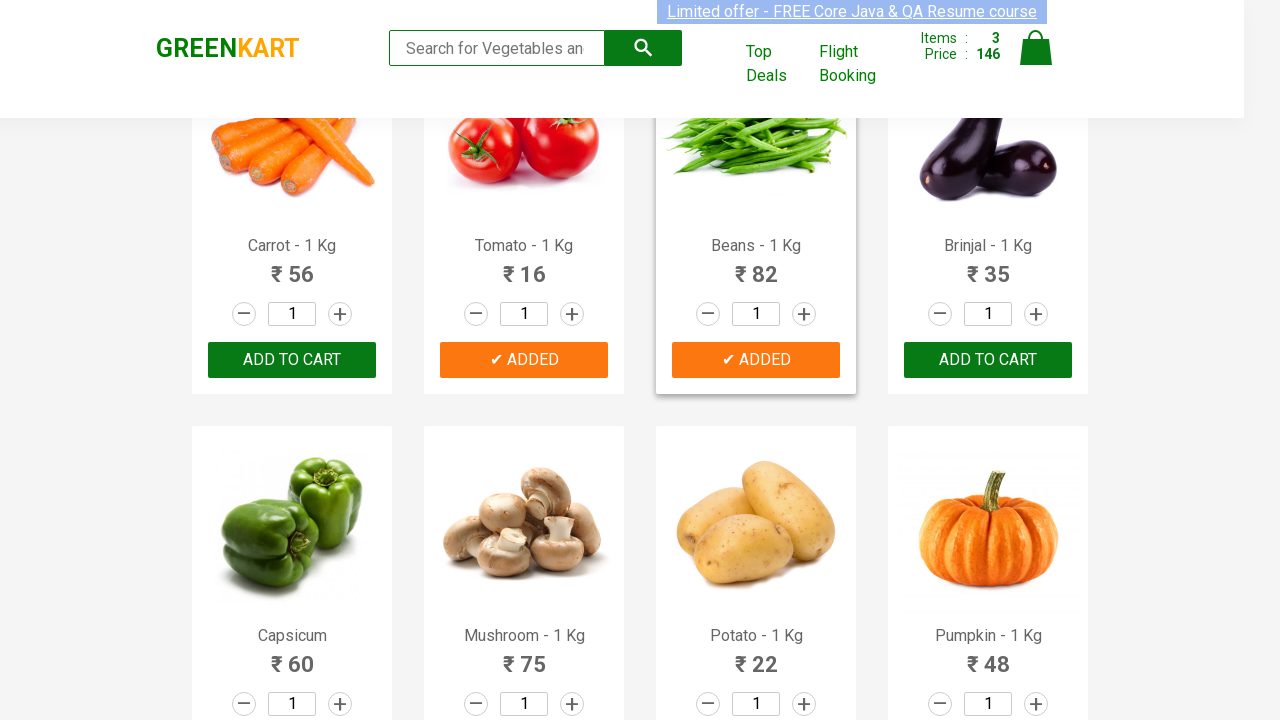

Retrieved product text: Apple - 1 Kg
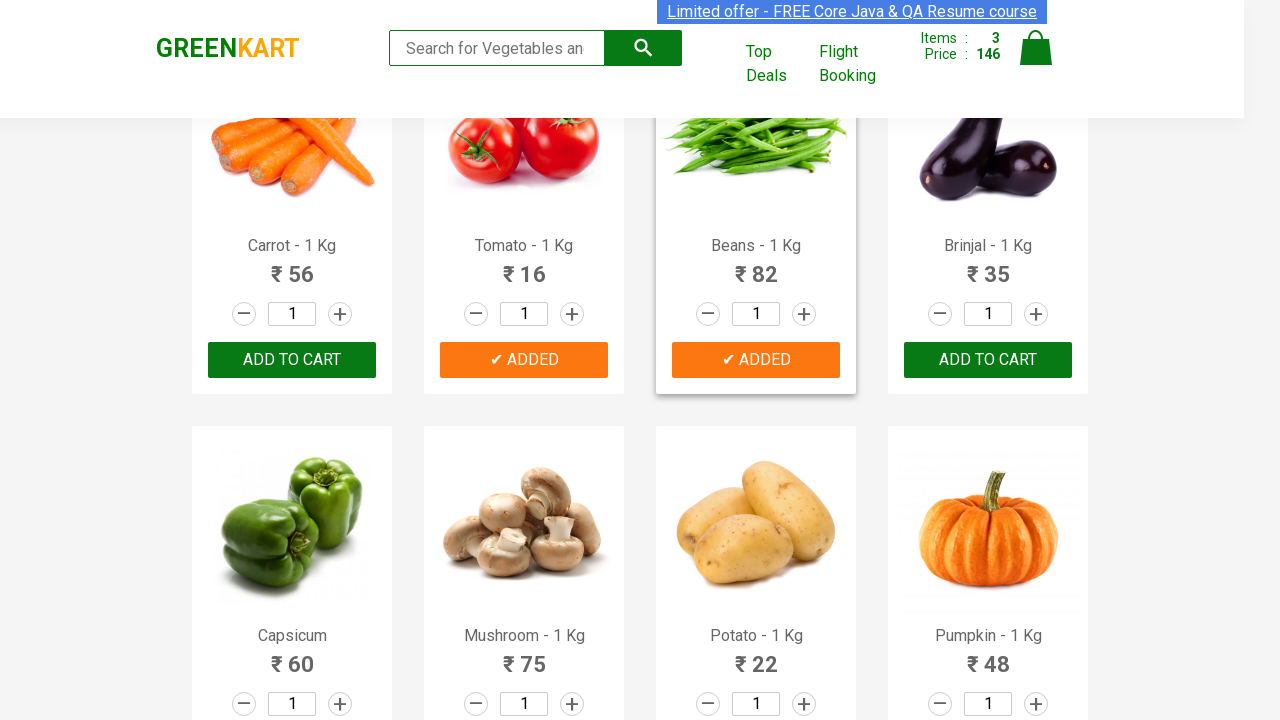

Added 'Apple' to cart at (756, 360) on div.product-action > button >> nth=14
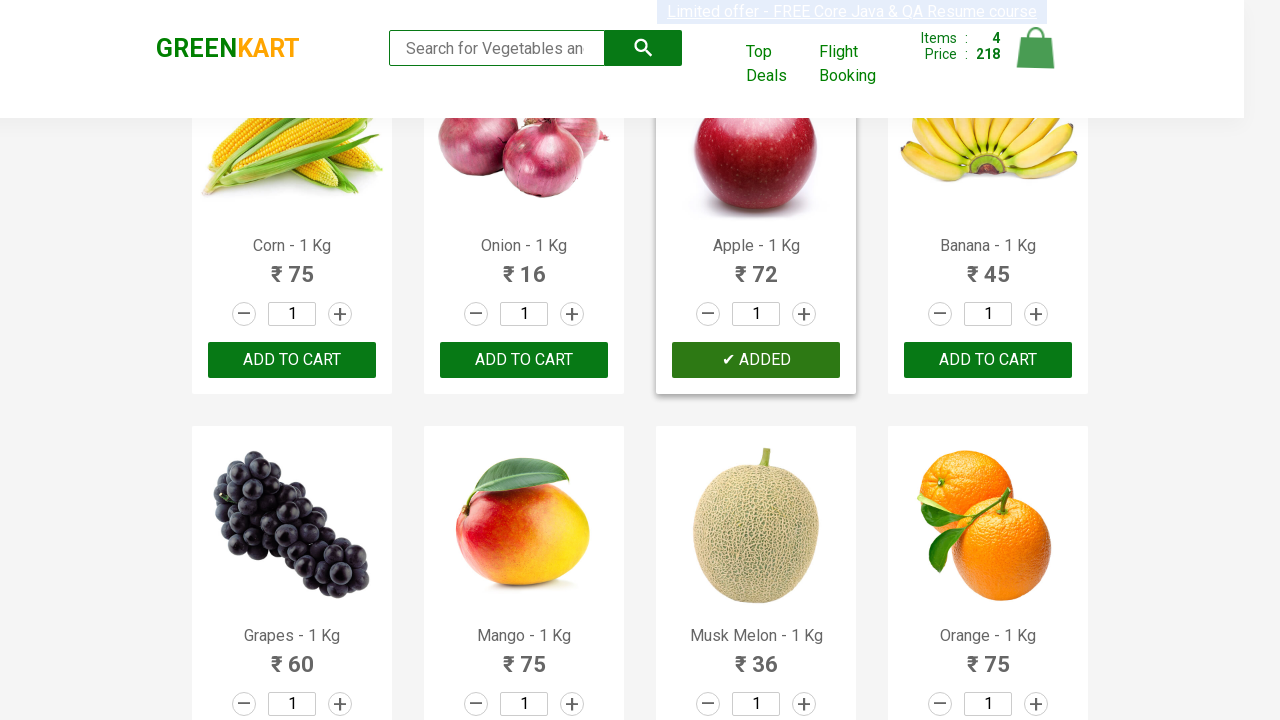

Retrieved product text: Banana - 1 Kg
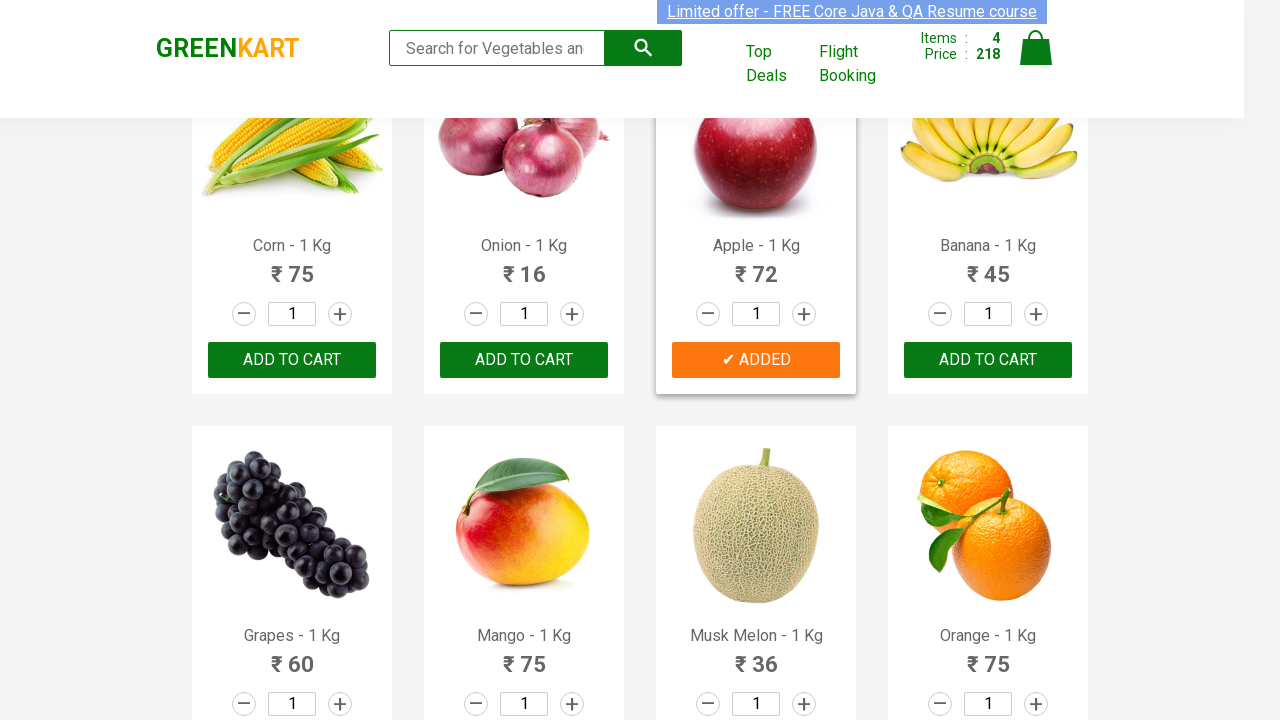

Added 'Banana' to cart at (988, 360) on div.product-action > button >> nth=15
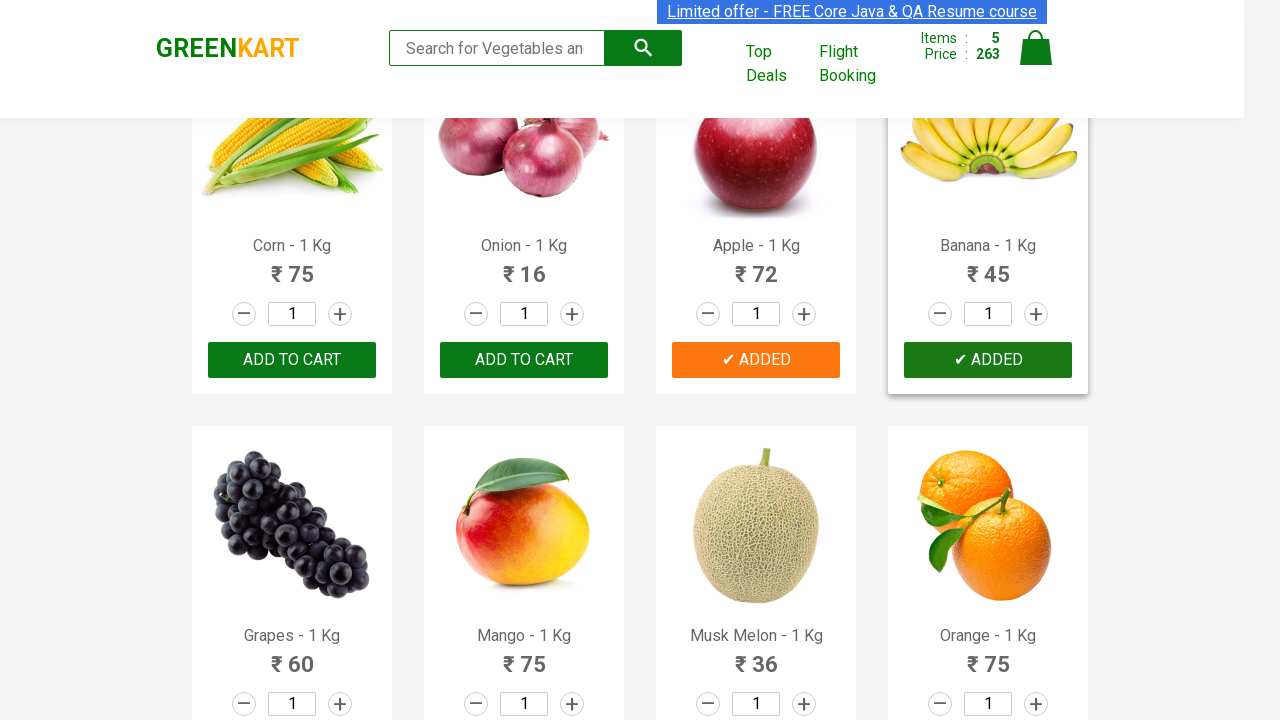

Clicked cart icon to view shopping cart at (1036, 48) on img[alt='Cart']
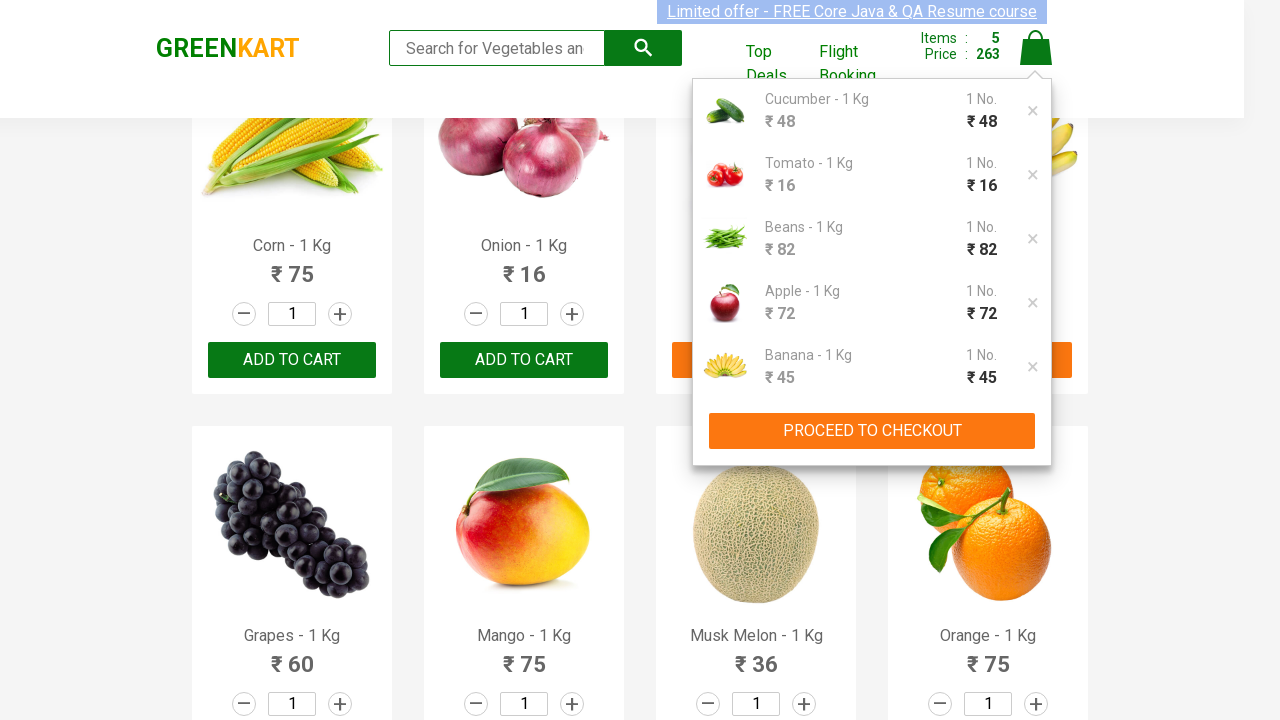

Clicked 'PROCEED TO CHECKOUT' button at (872, 431) on button:has-text('PROCEED TO CHECKOUT')
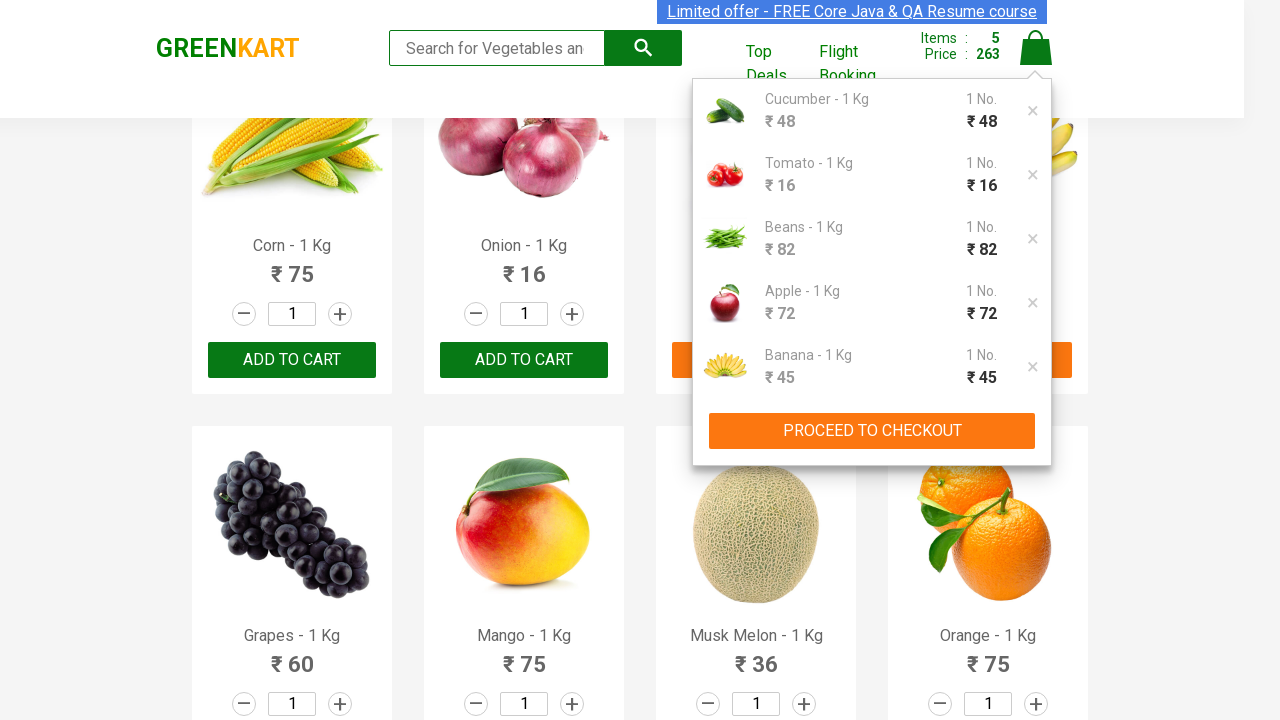

Promo code input field appeared
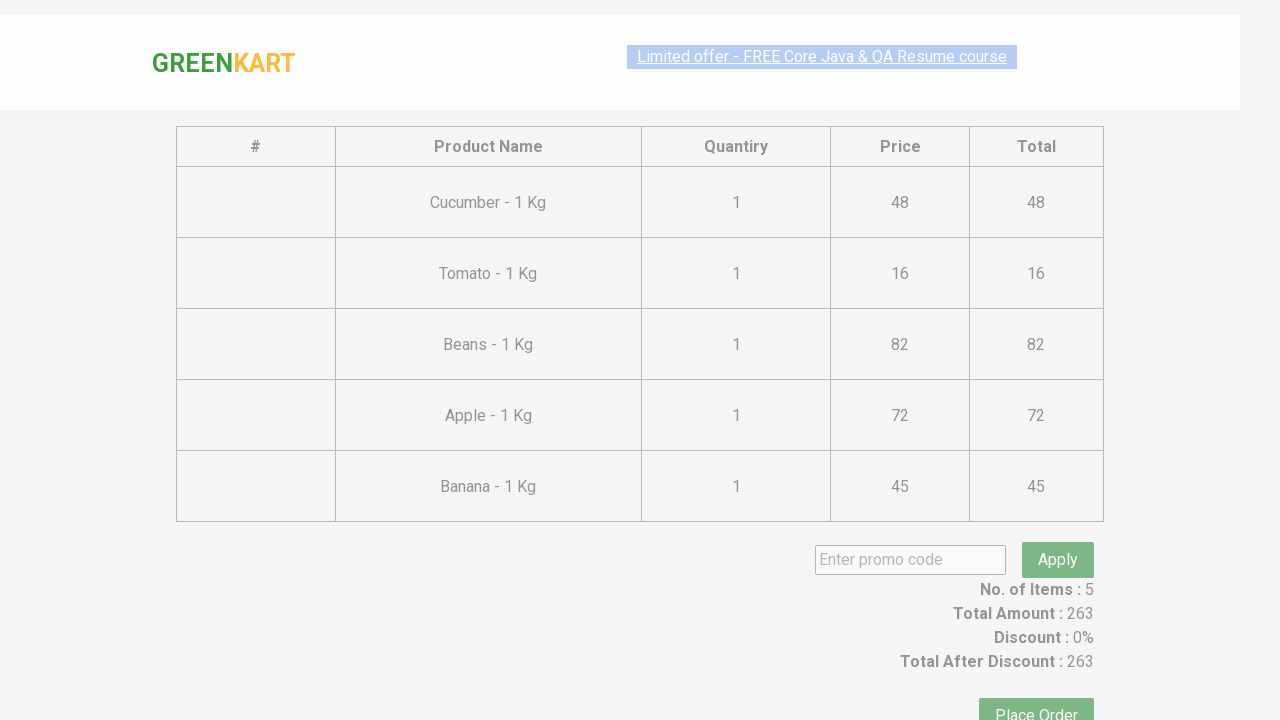

Entered promo code 'rahulshettyacademy' on input.promoCode
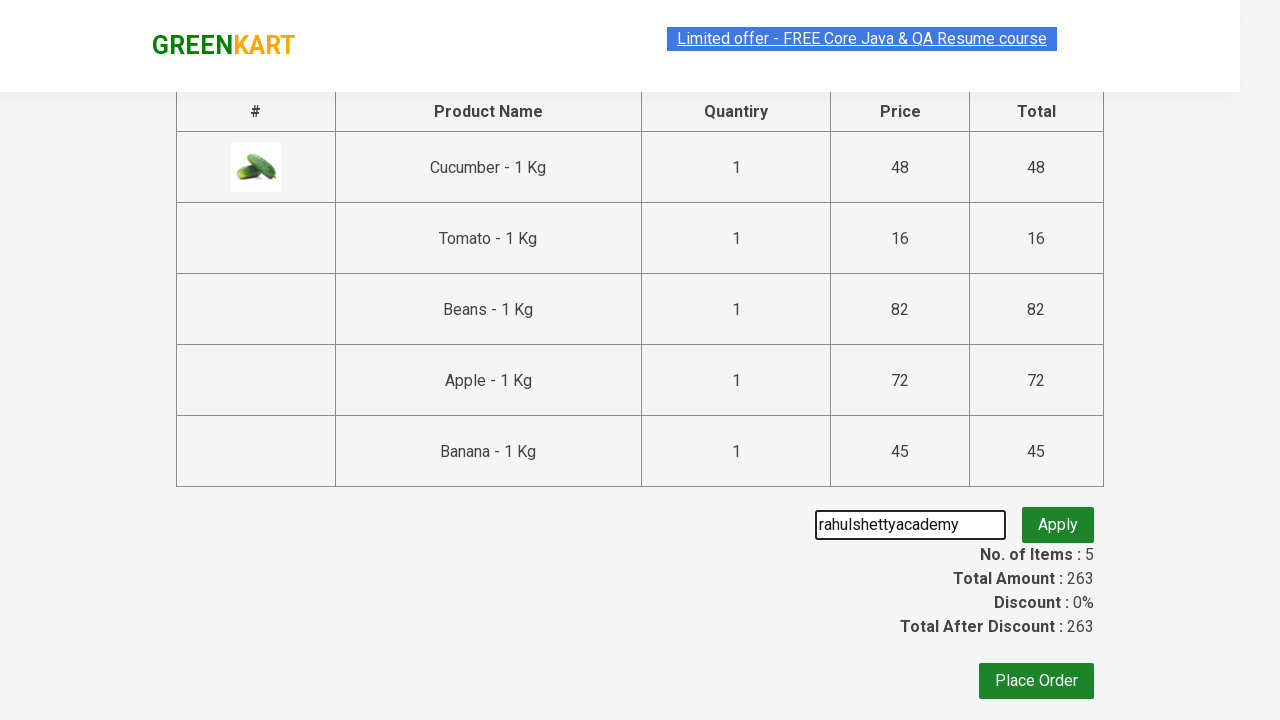

Clicked button to apply promo code at (1058, 530) on button.promoBtn
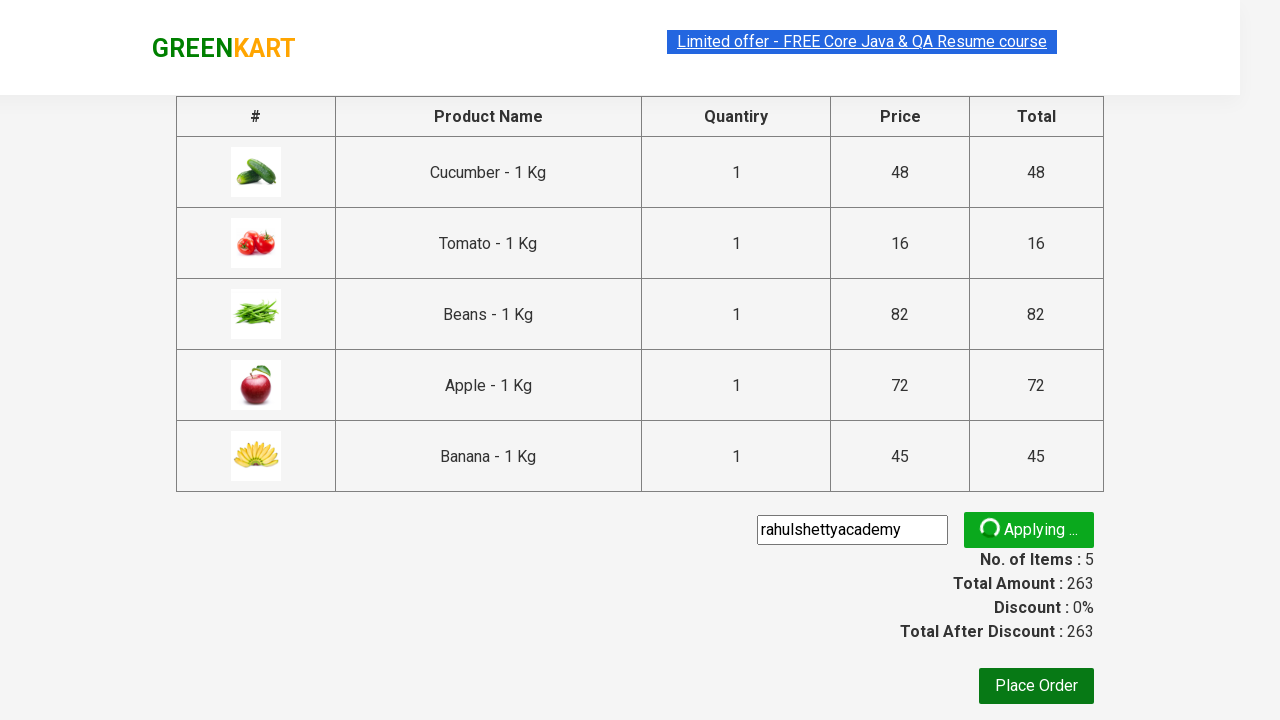

Promo code was successfully applied
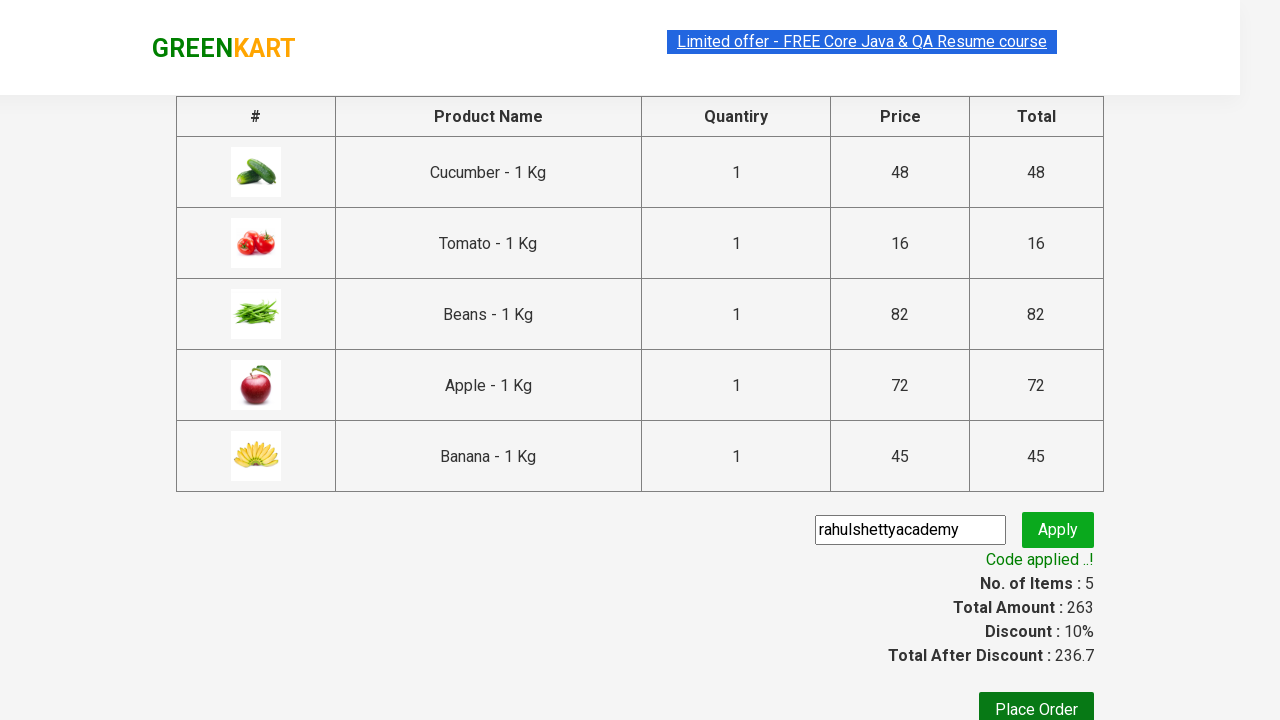

Clicked final button to proceed with checkout at (1036, 702) on xpath=//*[@id='root']/div/div/div/div/button
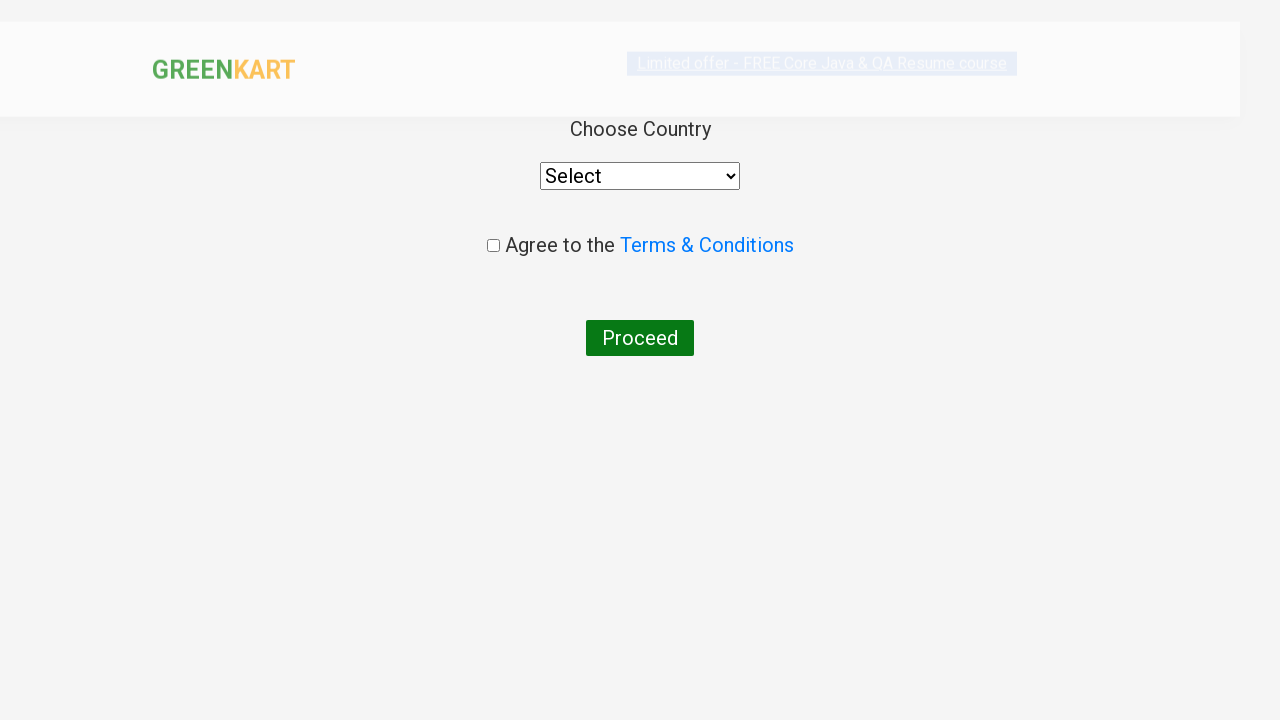

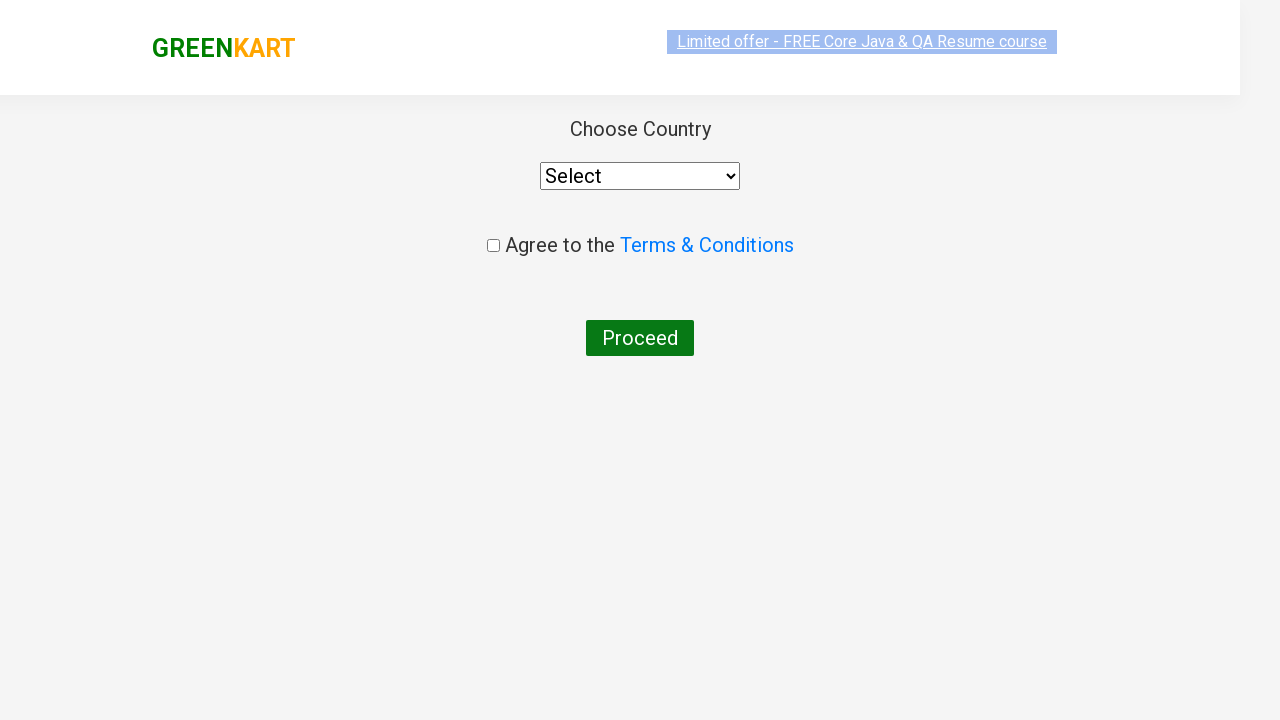